Tests the Python.org search functionality by entering a search query and submitting it

Starting URL: http://www.python.org

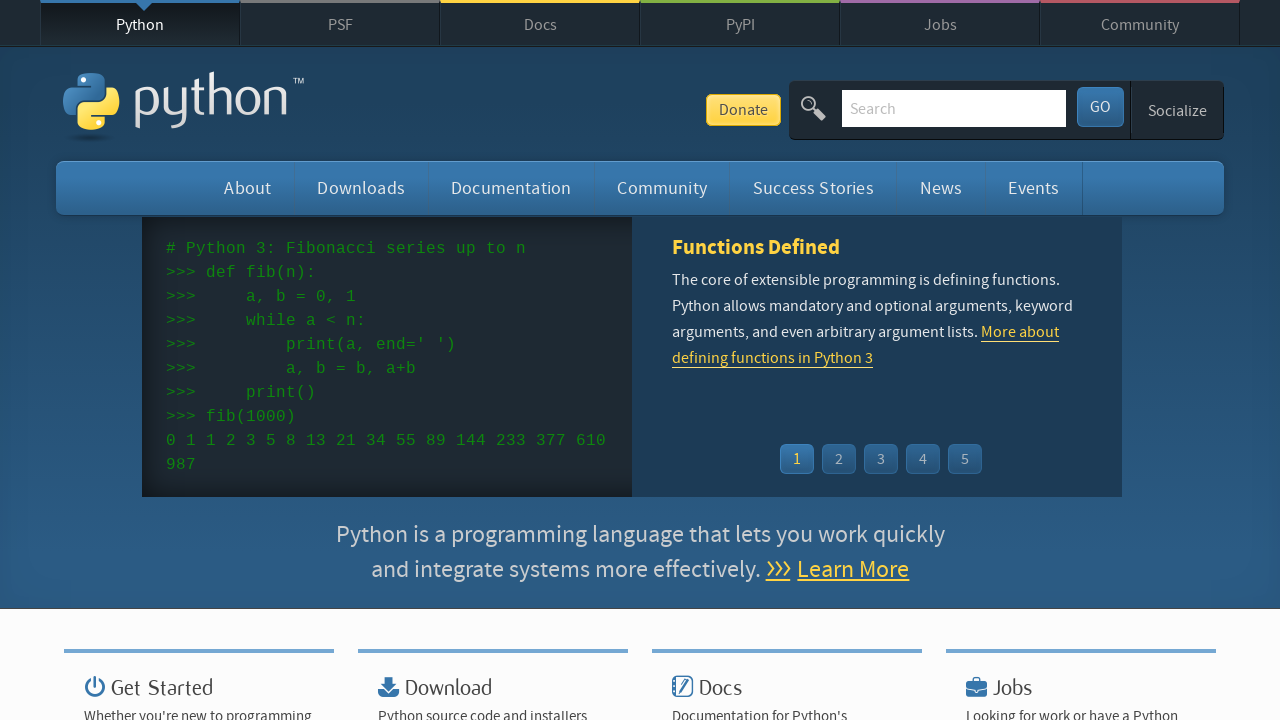

Cleared the search field on [name='q']
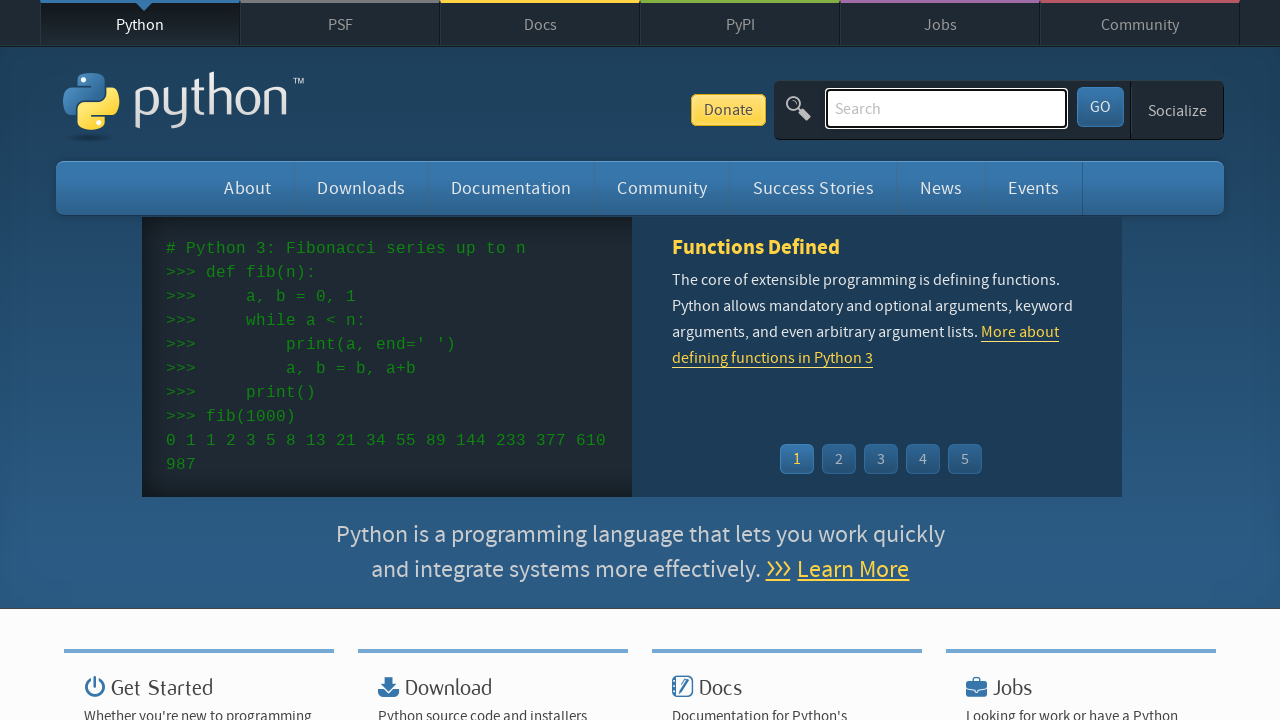

Filled search field with 'python' on [name='q']
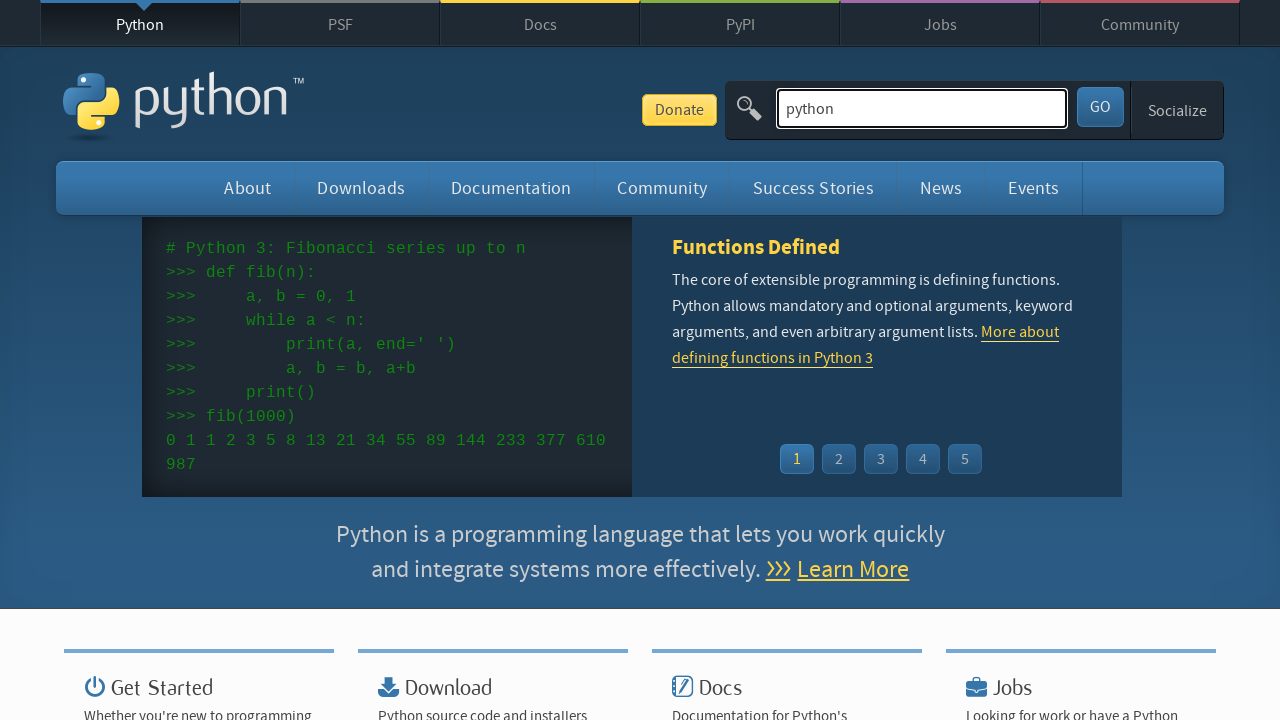

Submitted search by pressing Enter on [name='q']
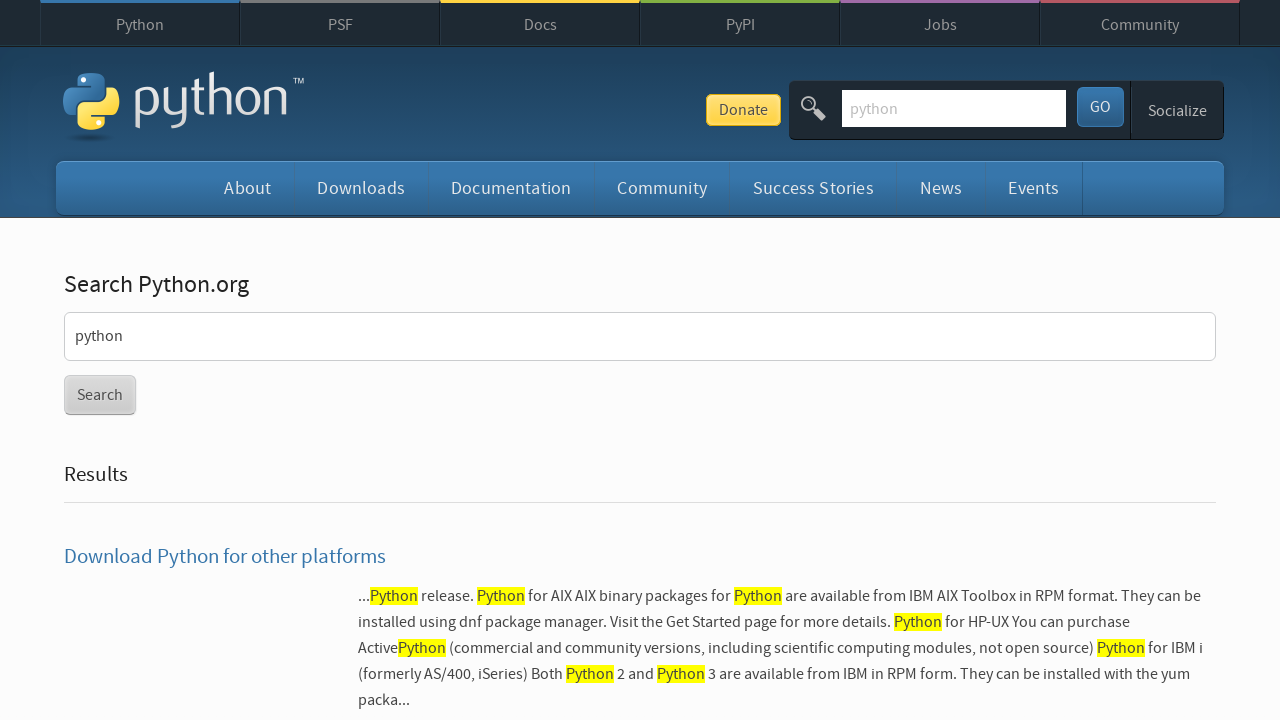

Waited for search results to load (networkidle)
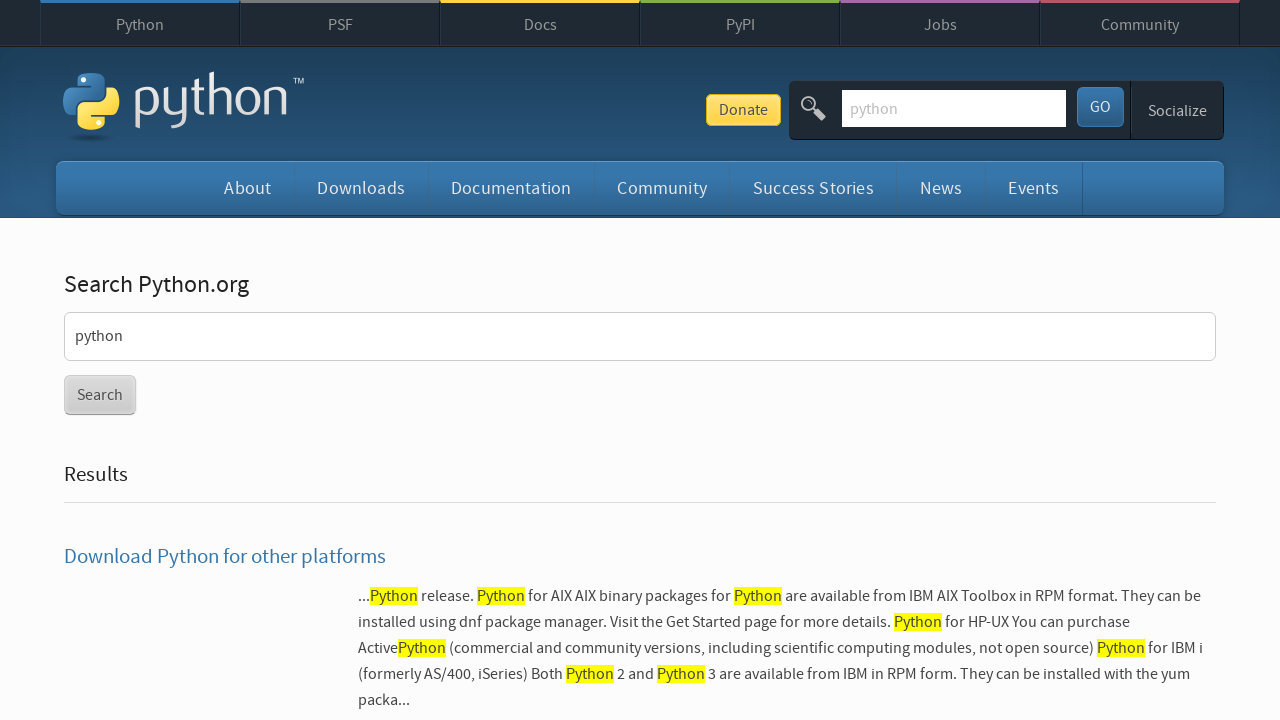

Verified search results are displayed (no 'No results found' message)
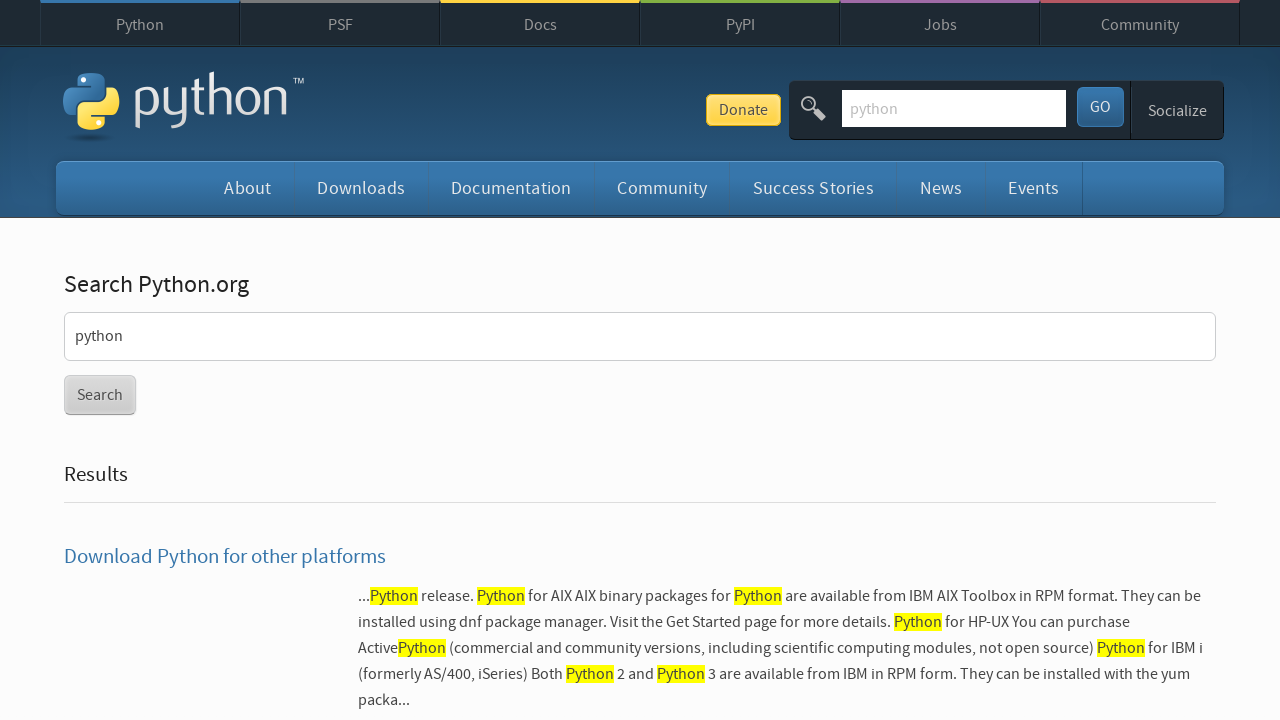

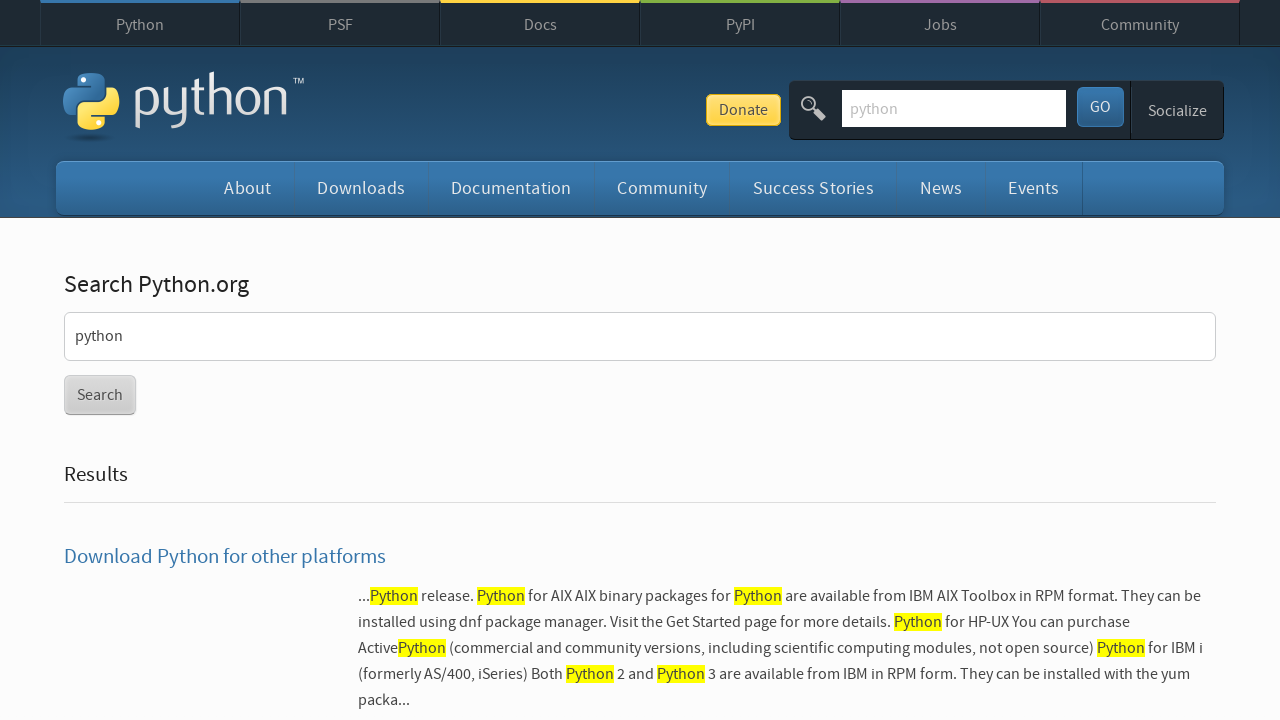